Tests the dynamic controls page by clicking the Remove button and verifying that the "It's gone!" message appears after the checkbox is removed

Starting URL: https://the-internet.herokuapp.com/dynamic_controls

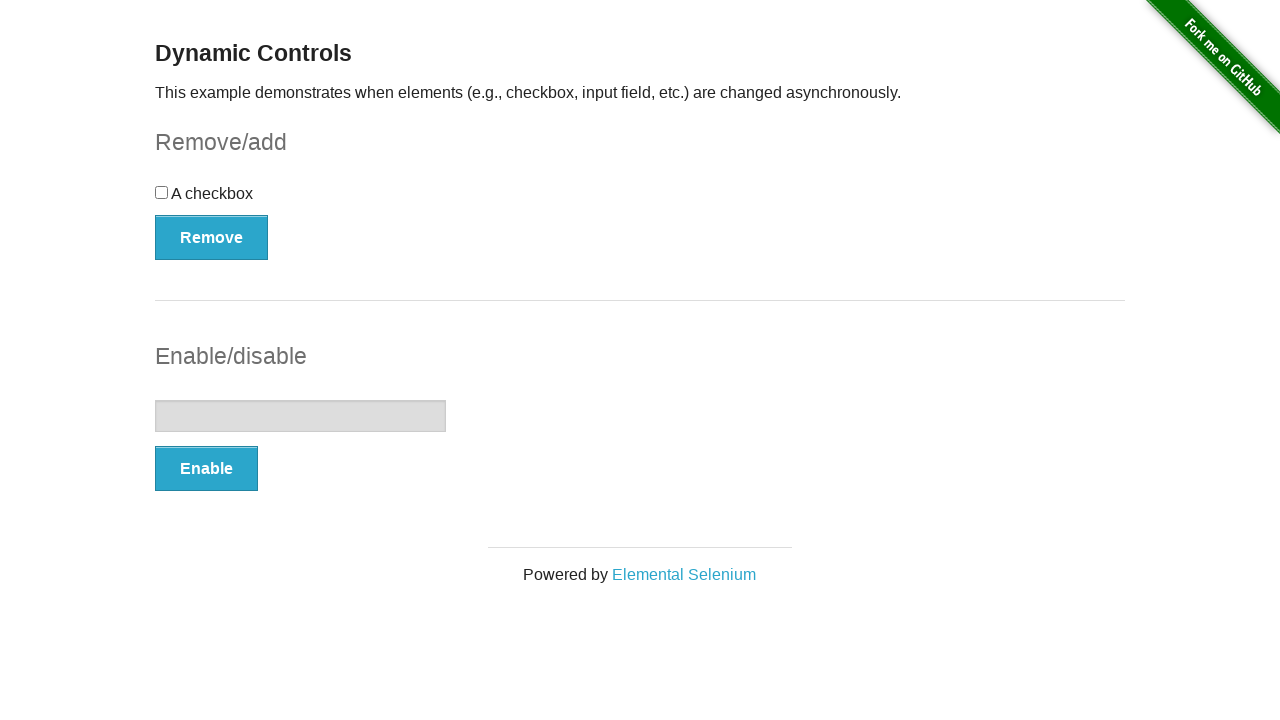

Clicked the Remove button to delete the checkbox at (212, 237) on xpath=//*[text()='Remove']
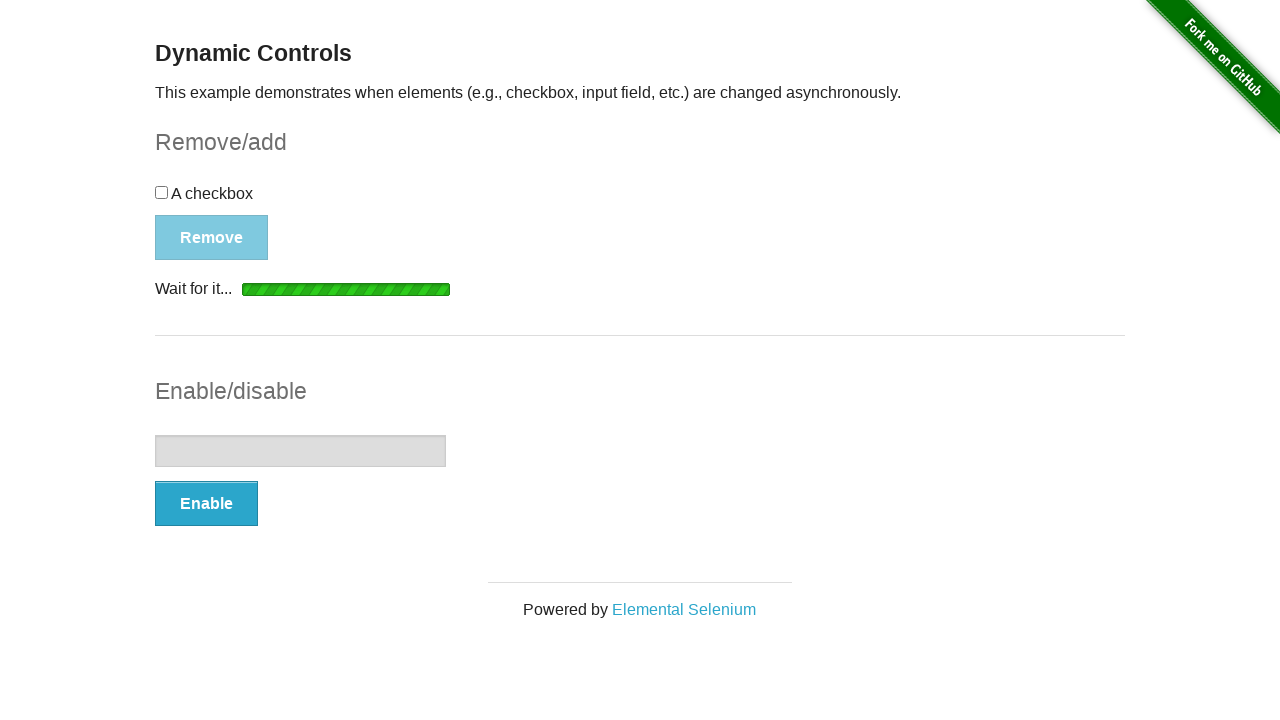

Waited for the 'It's gone!' message to become visible
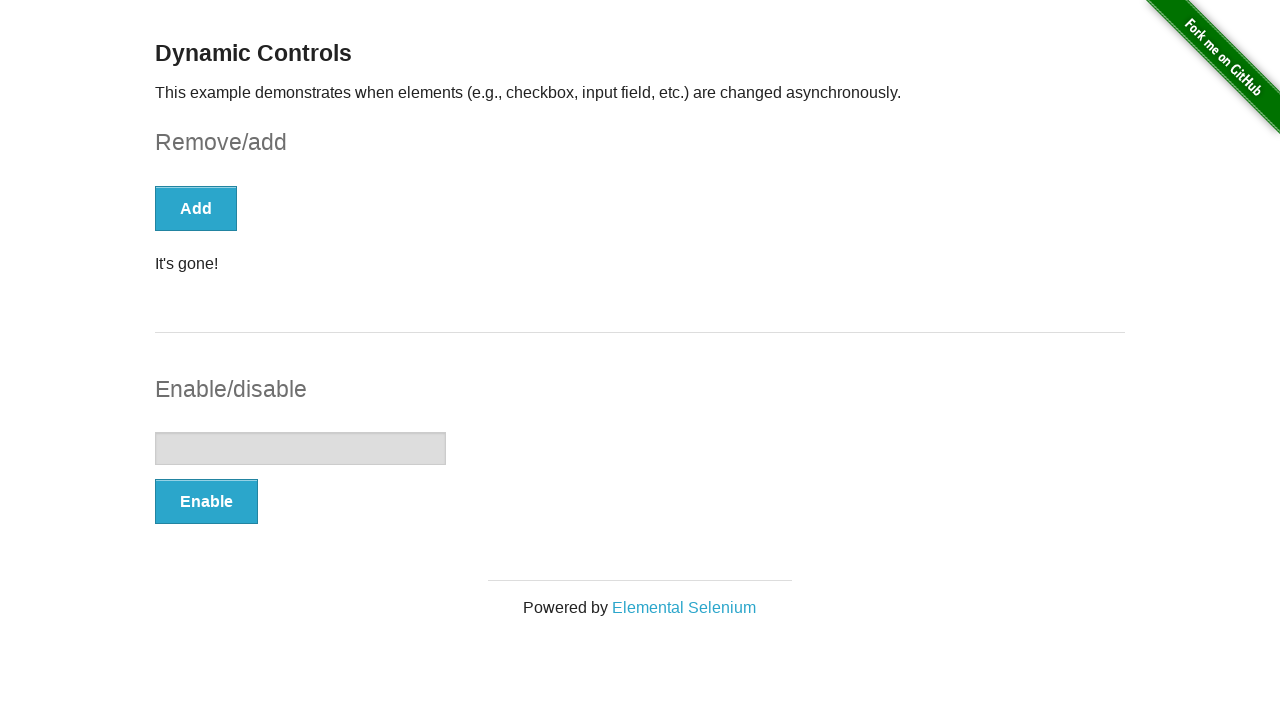

Located the message element
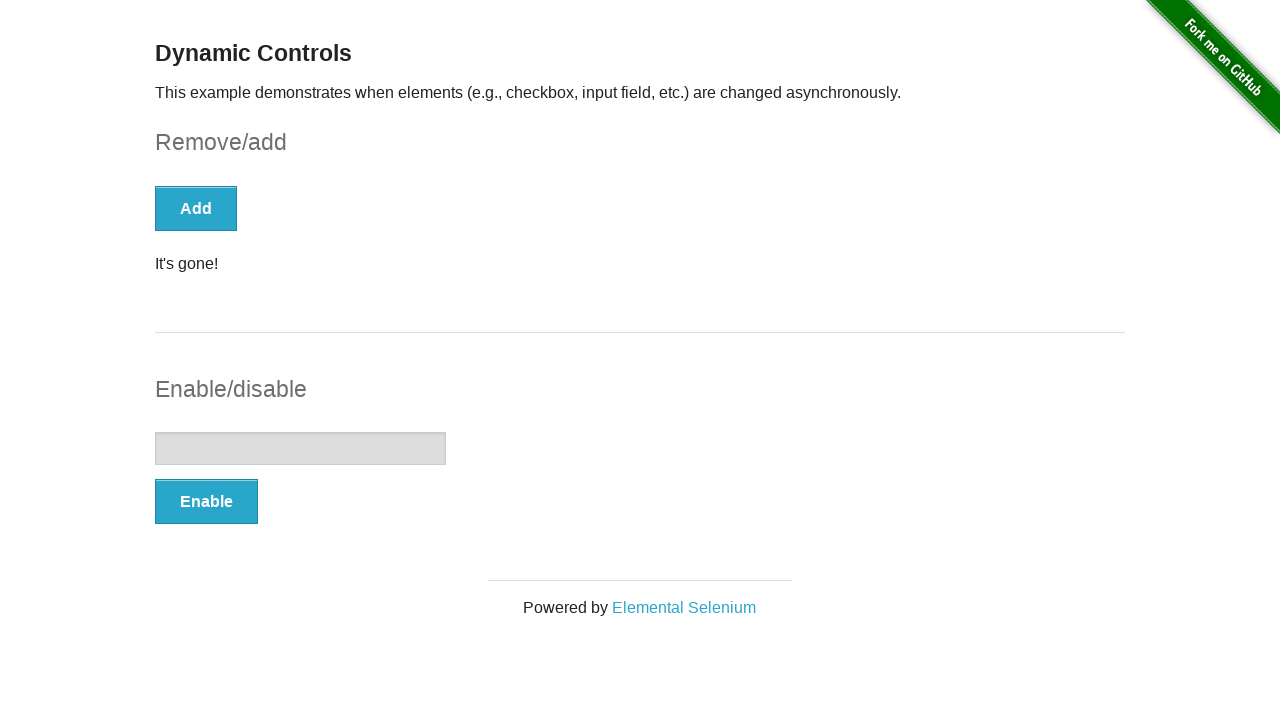

Verified that the message element is visible
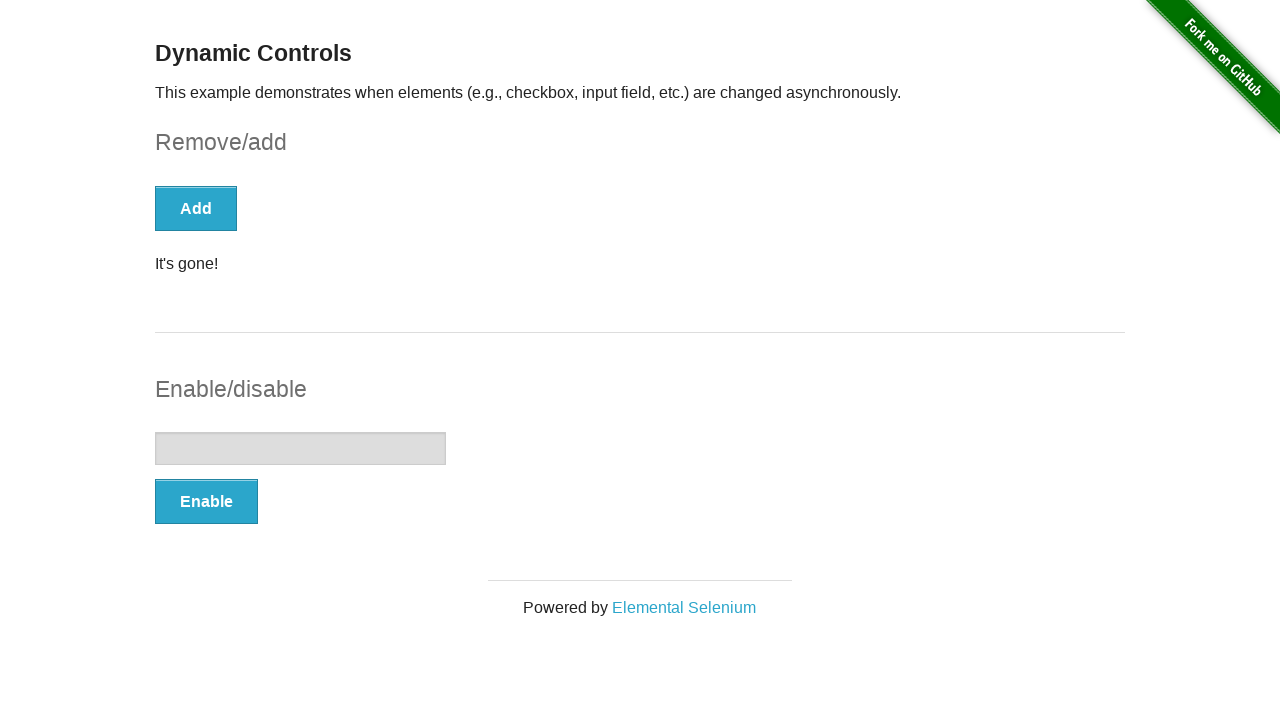

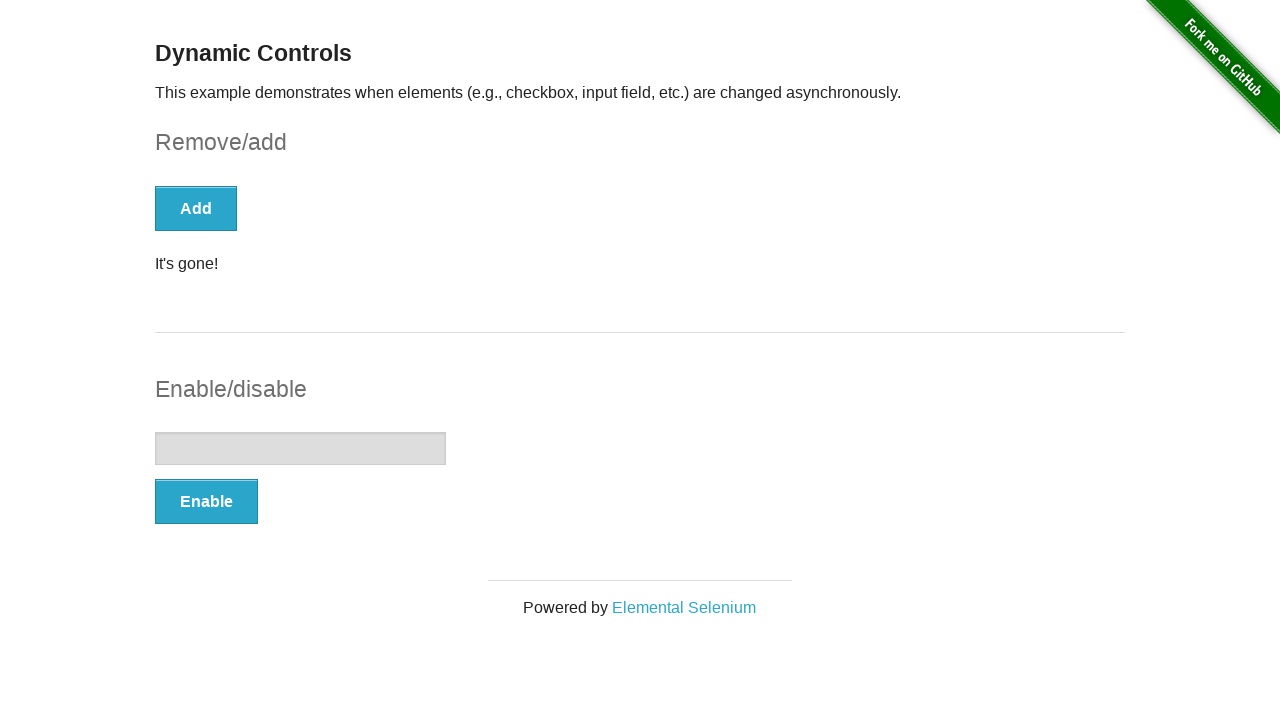